Tests accepting a JavaScript alert by clicking the first alert button, verifying the alert text, and accepting it

Starting URL: http://the-internet.herokuapp.com/javascript_alerts

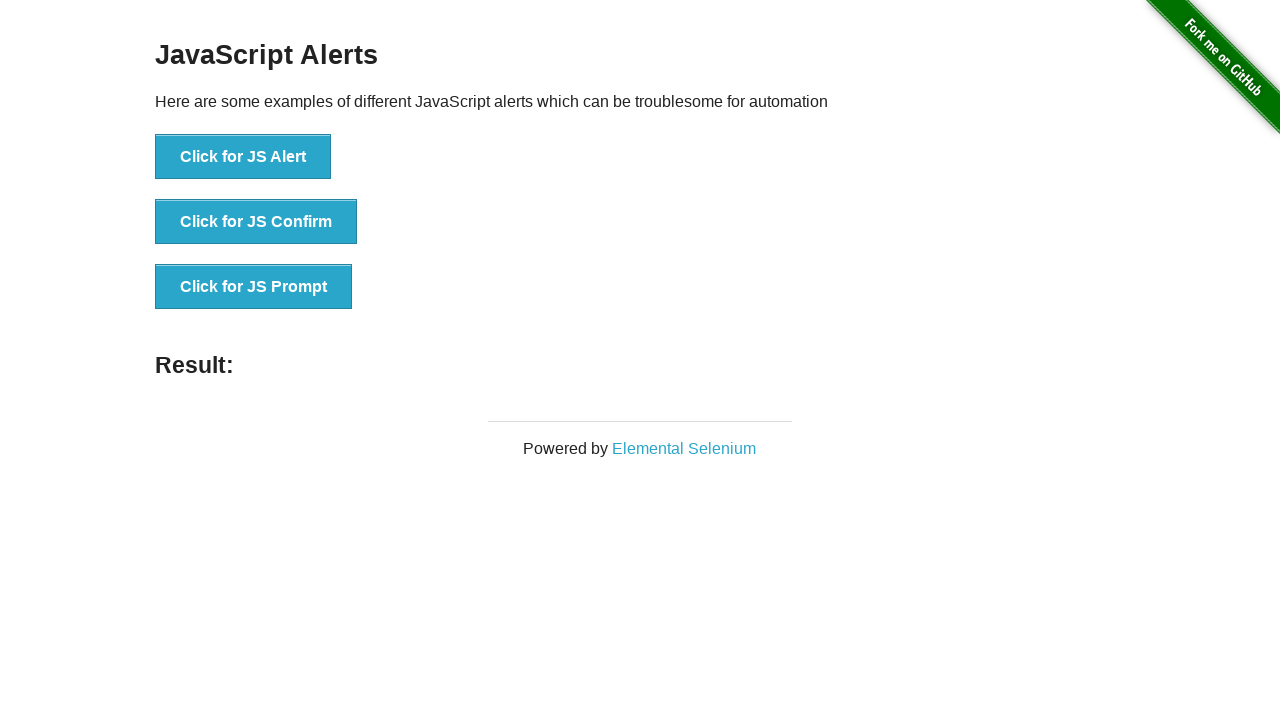

Clicked the first alert button to trigger JavaScript alert at (243, 157) on xpath=//button[@onclick='jsAlert()']
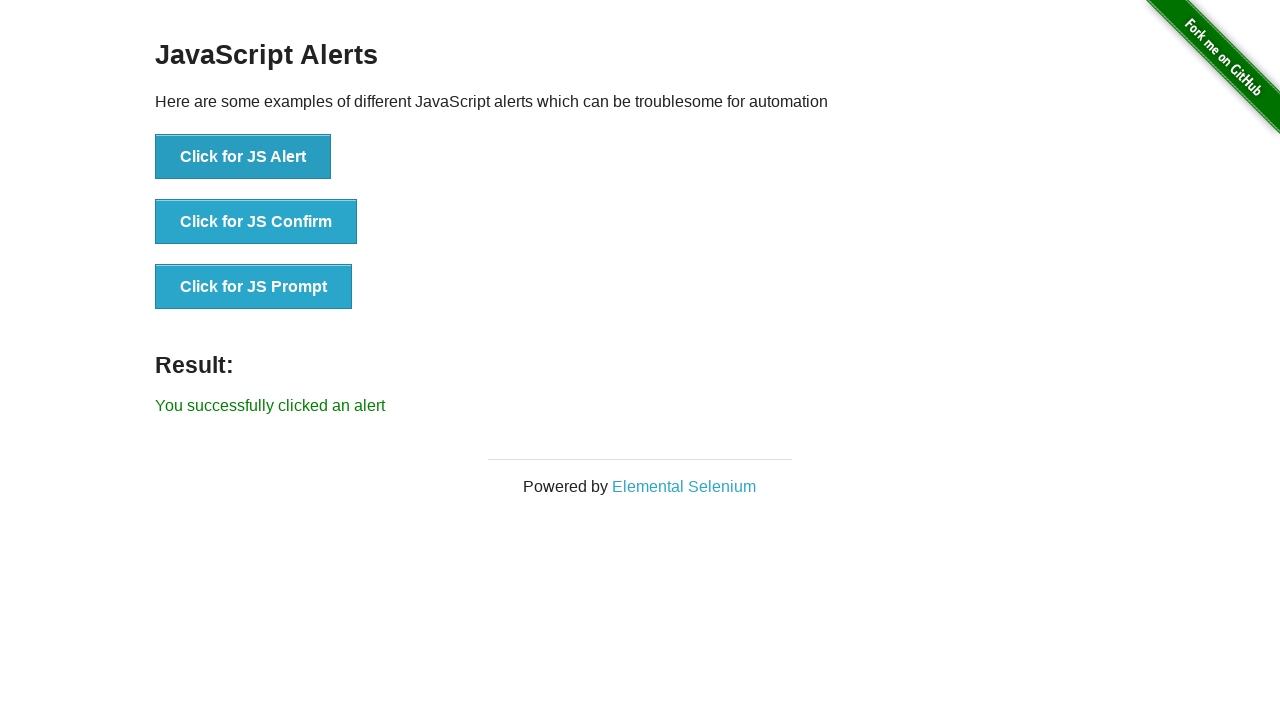

Set up dialog handler to accept the alert
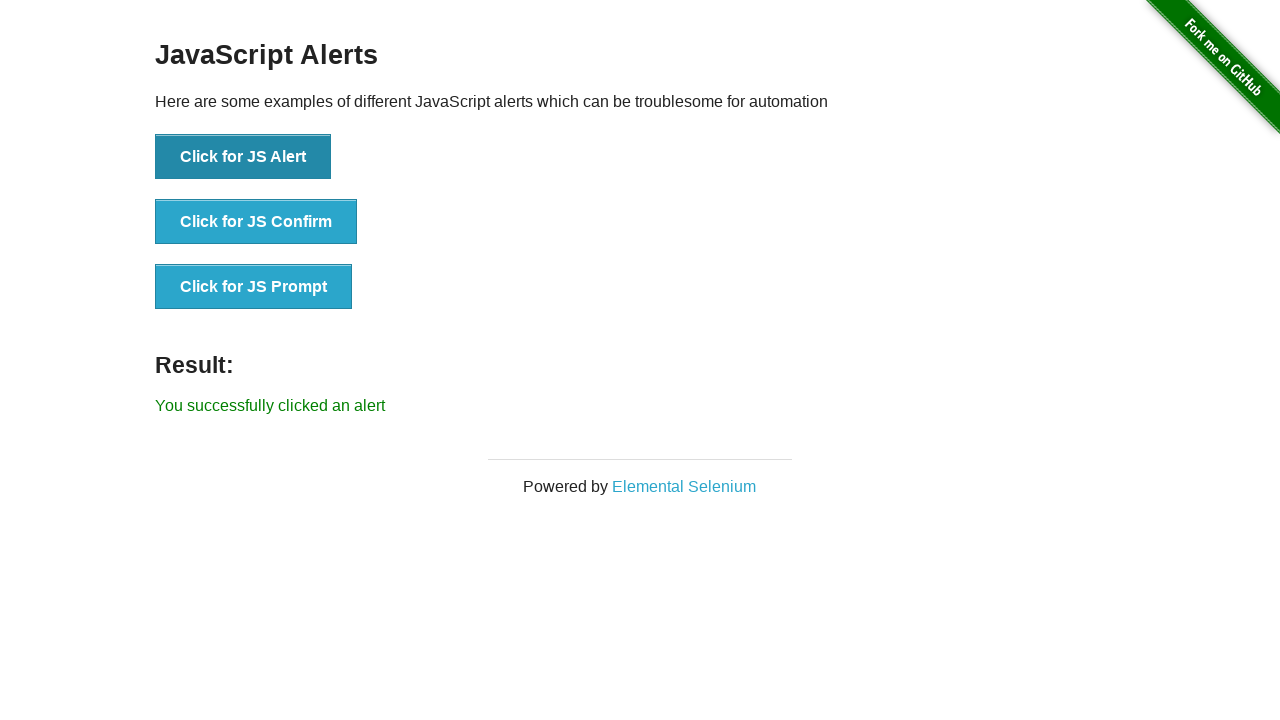

Verified result message 'You successfully clicked an alert' is displayed
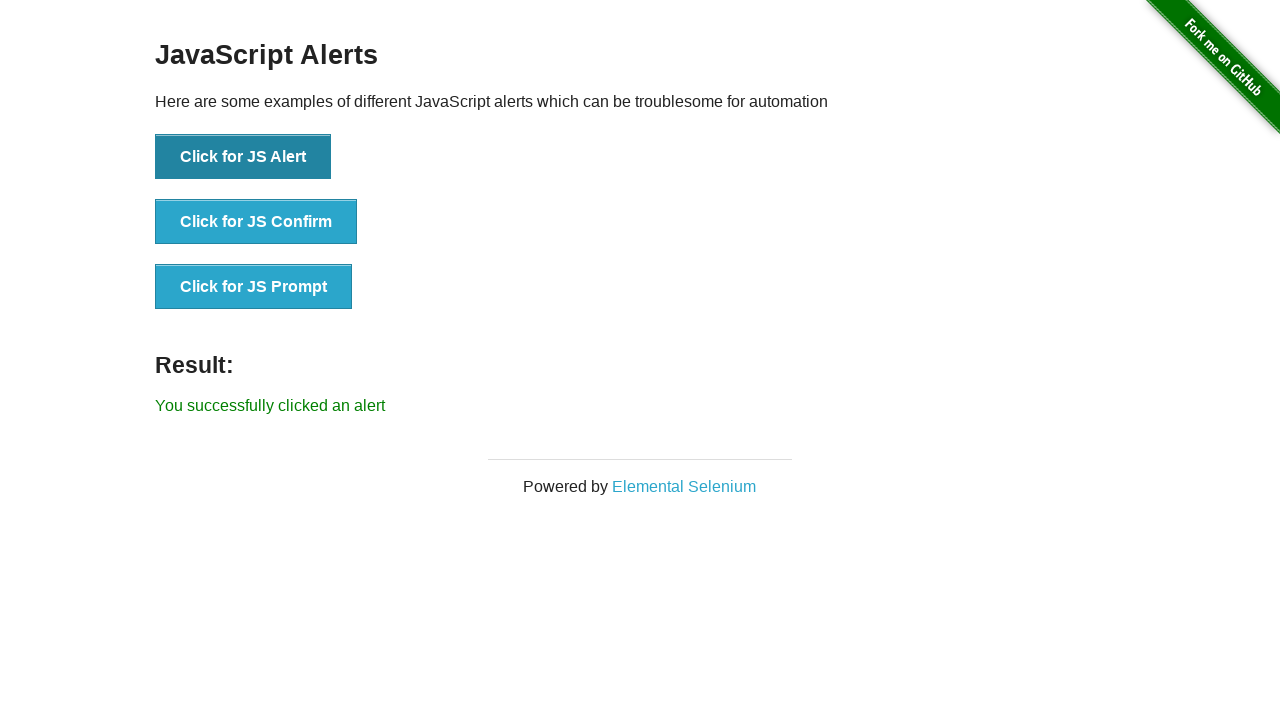

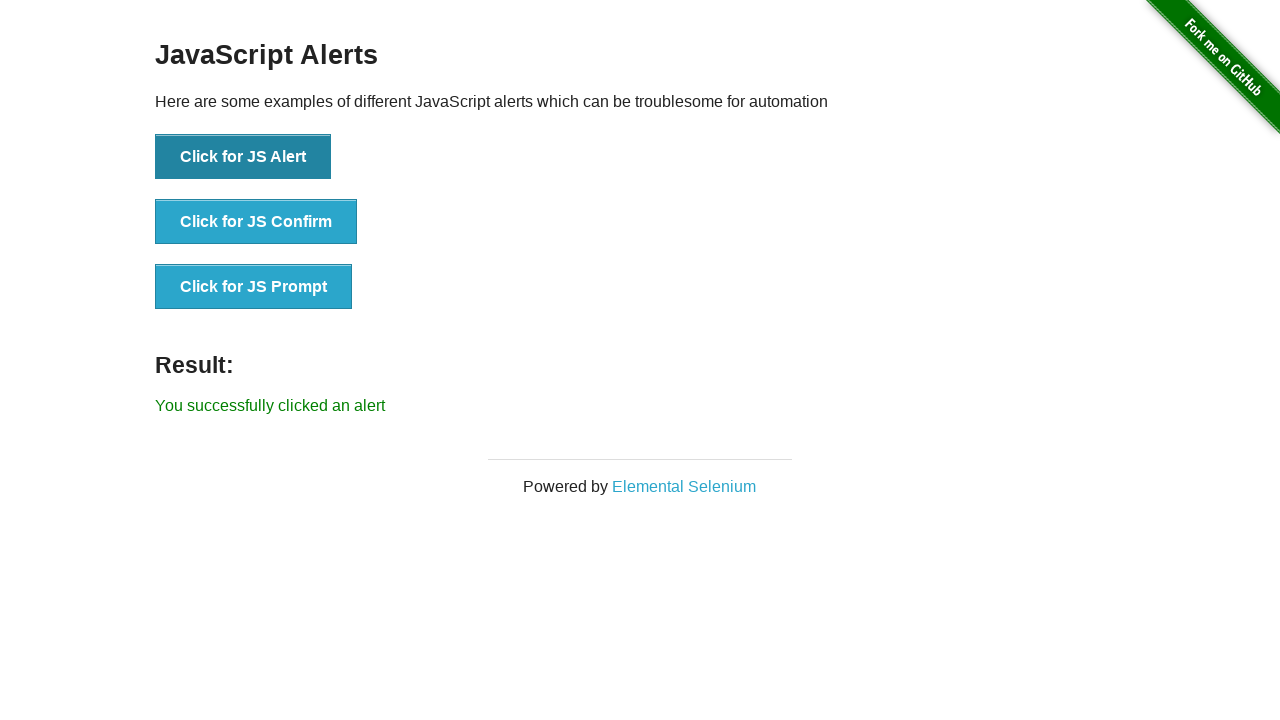